Tests that leading and trailing spaces are trimmed when saving a todo edit

Starting URL: https://todomvc.com/examples/typescript-angular/#/

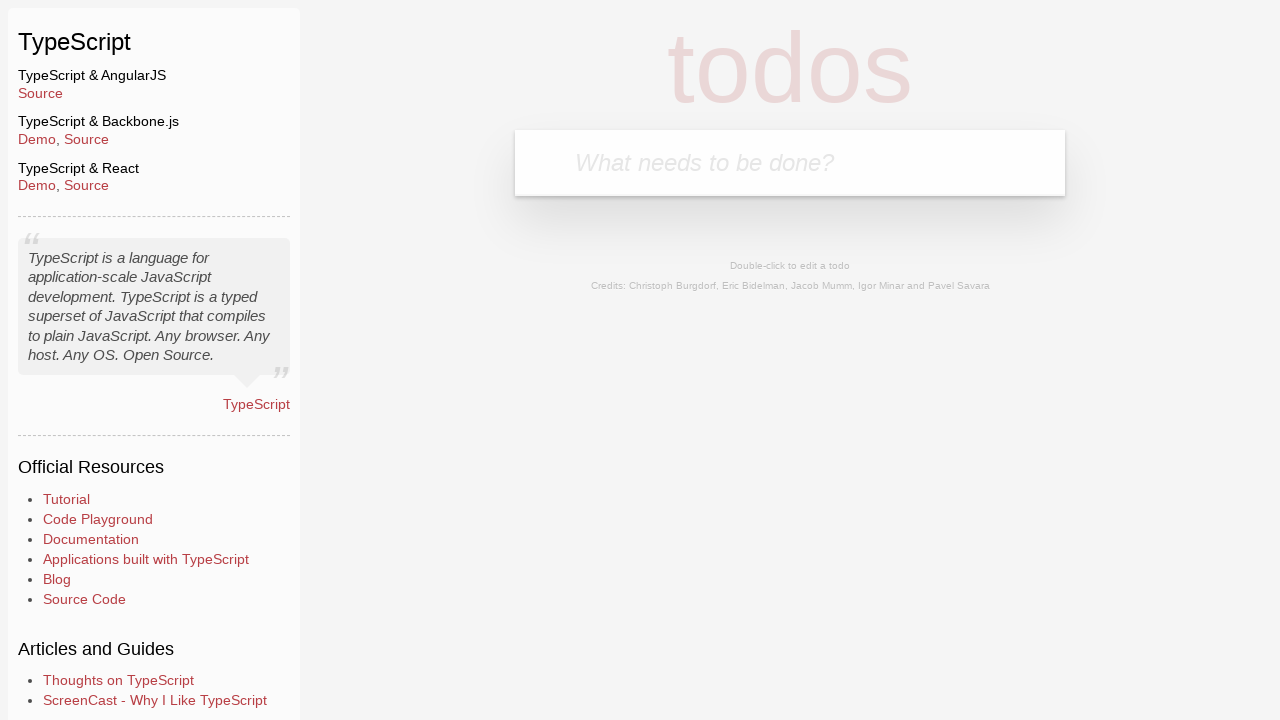

Filled new todo input with 'Lorem' on .new-todo
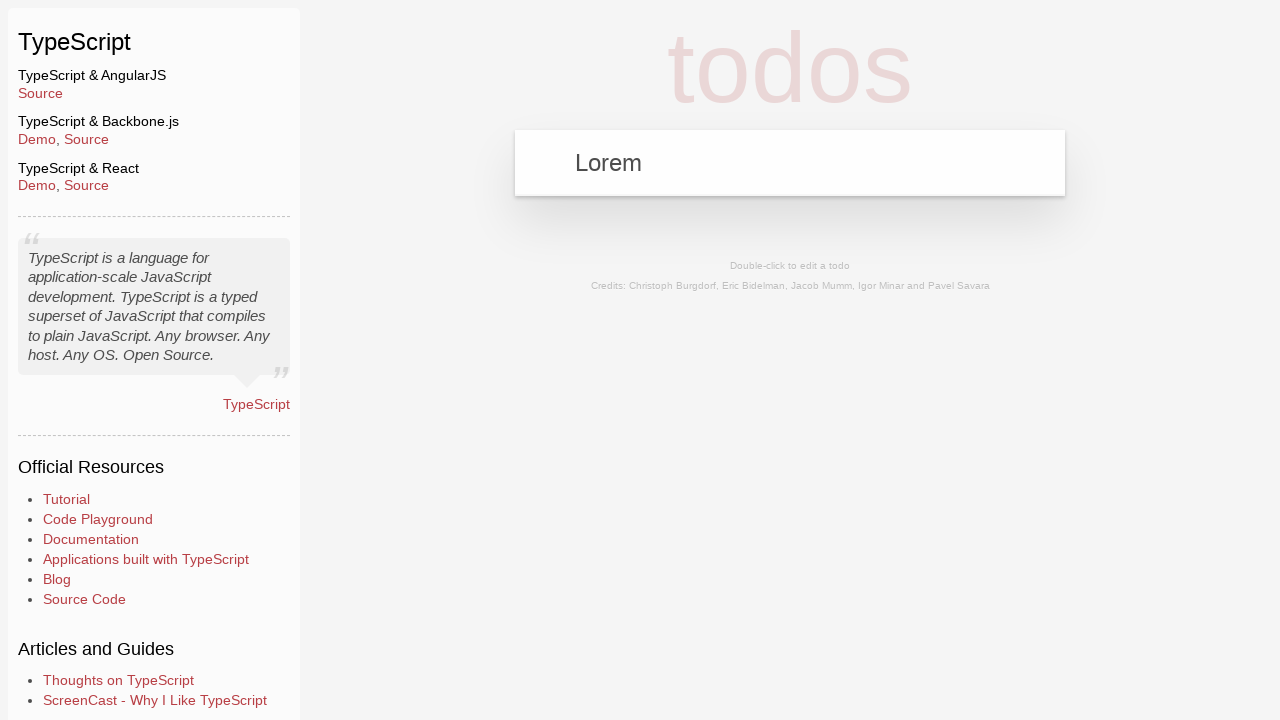

Pressed Enter to create new todo on .new-todo
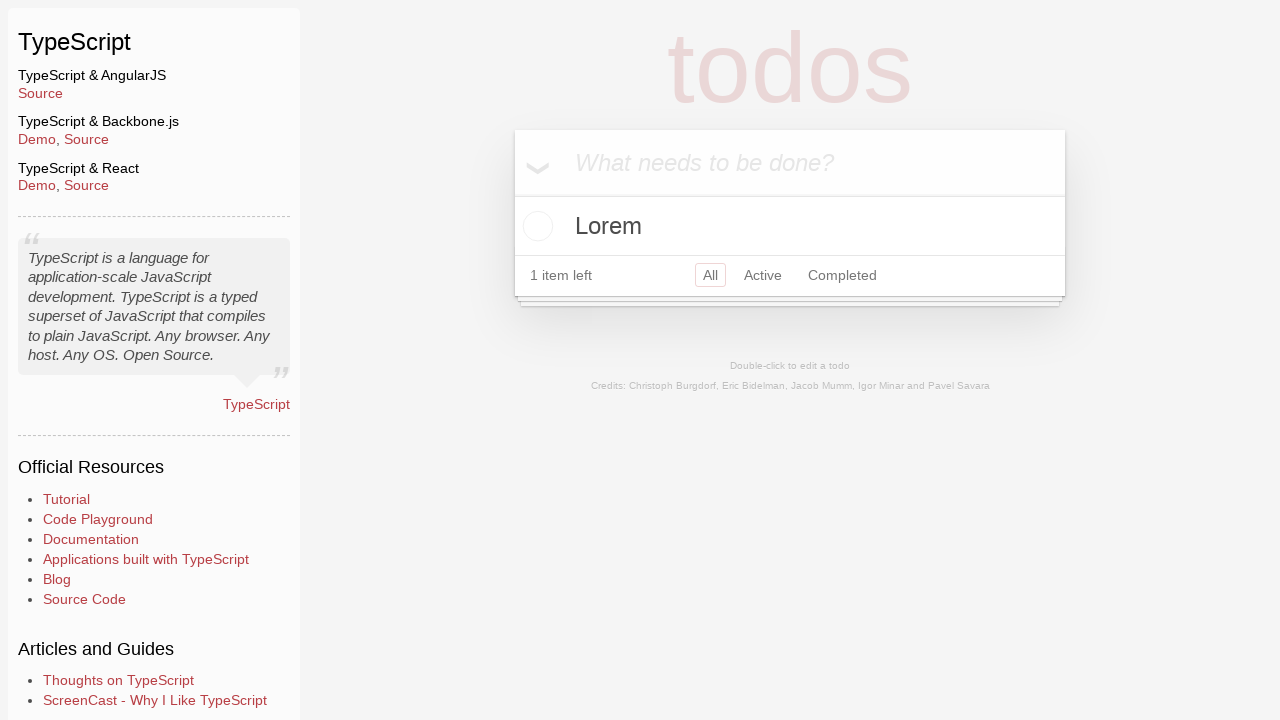

Double-clicked 'Lorem' todo to enter edit mode at (790, 226) on text=Lorem
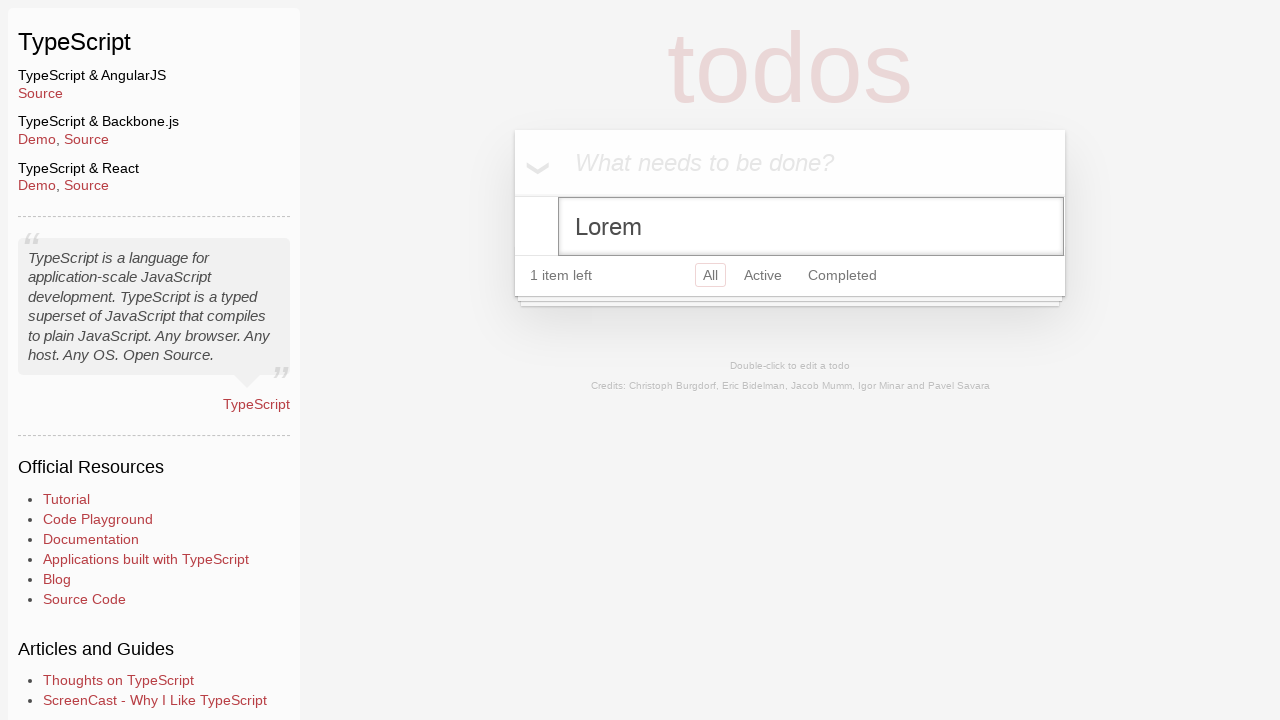

Filled edit field with '   Ipsum   ' (with leading and trailing spaces) on .edit
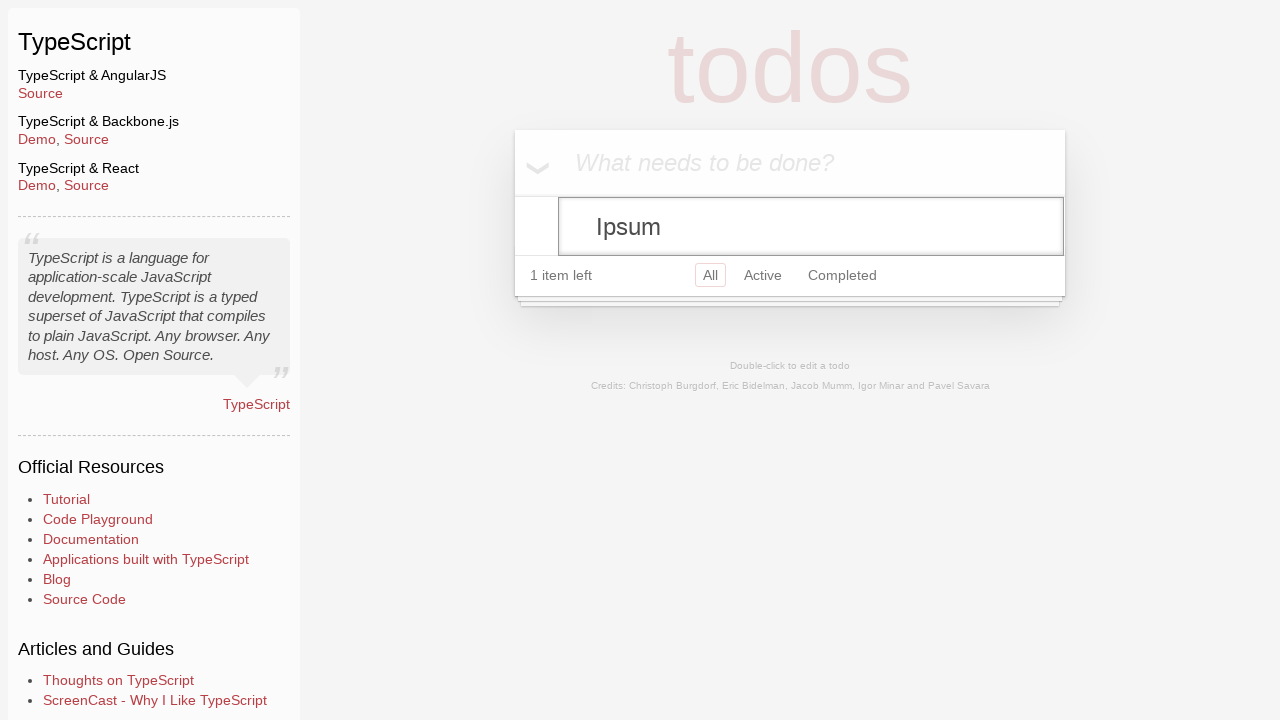

Clicked new todo input to blur edit field and save changes at (790, 163) on .new-todo
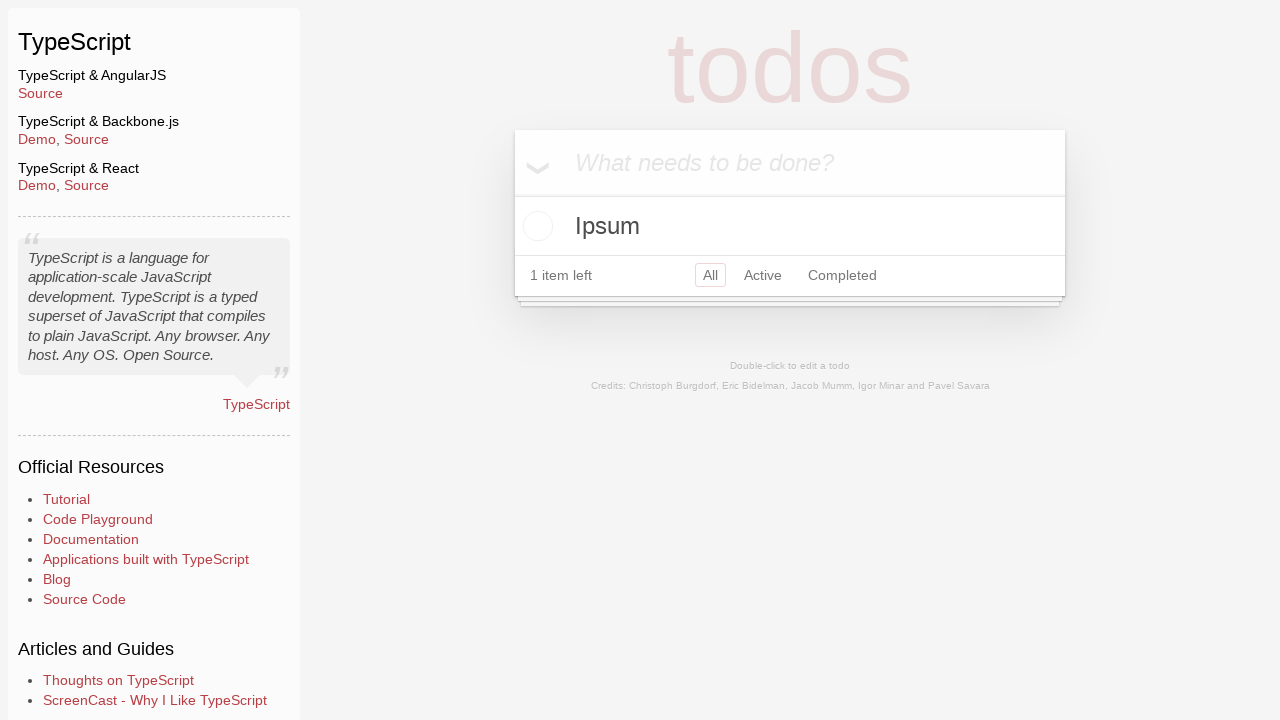

Verified that todo text 'Ipsum' is displayed (spaces trimmed)
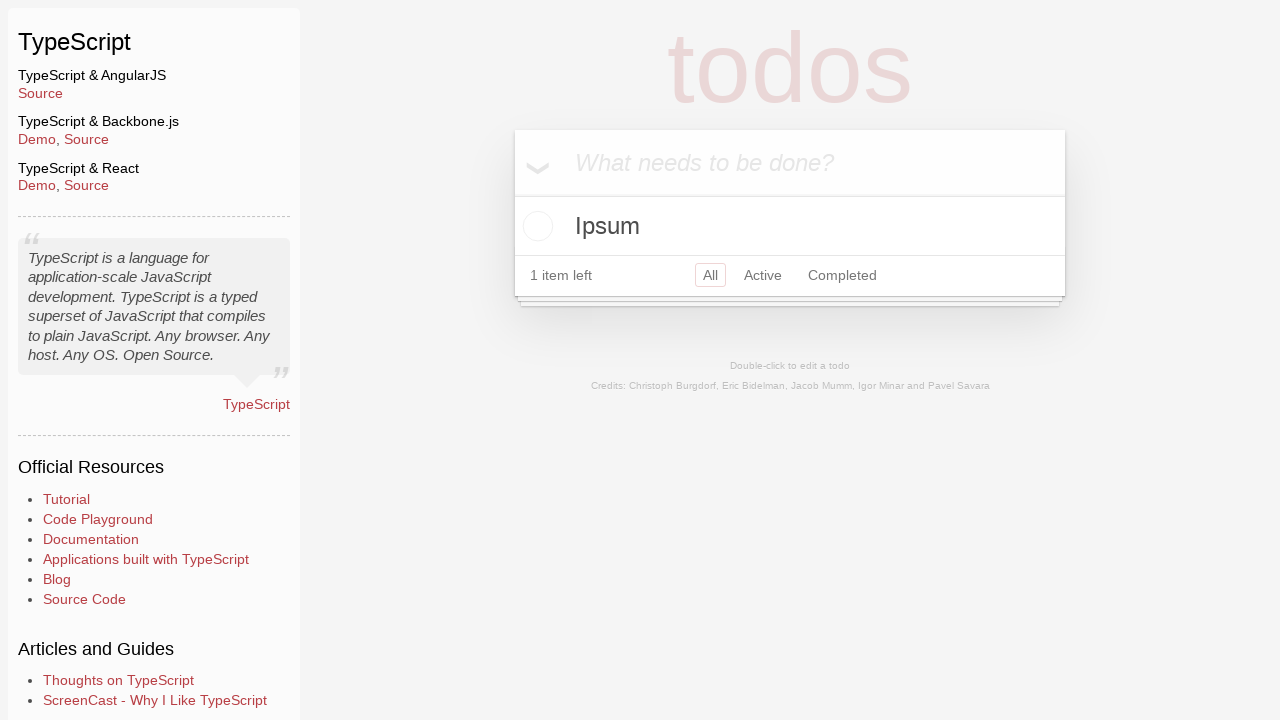

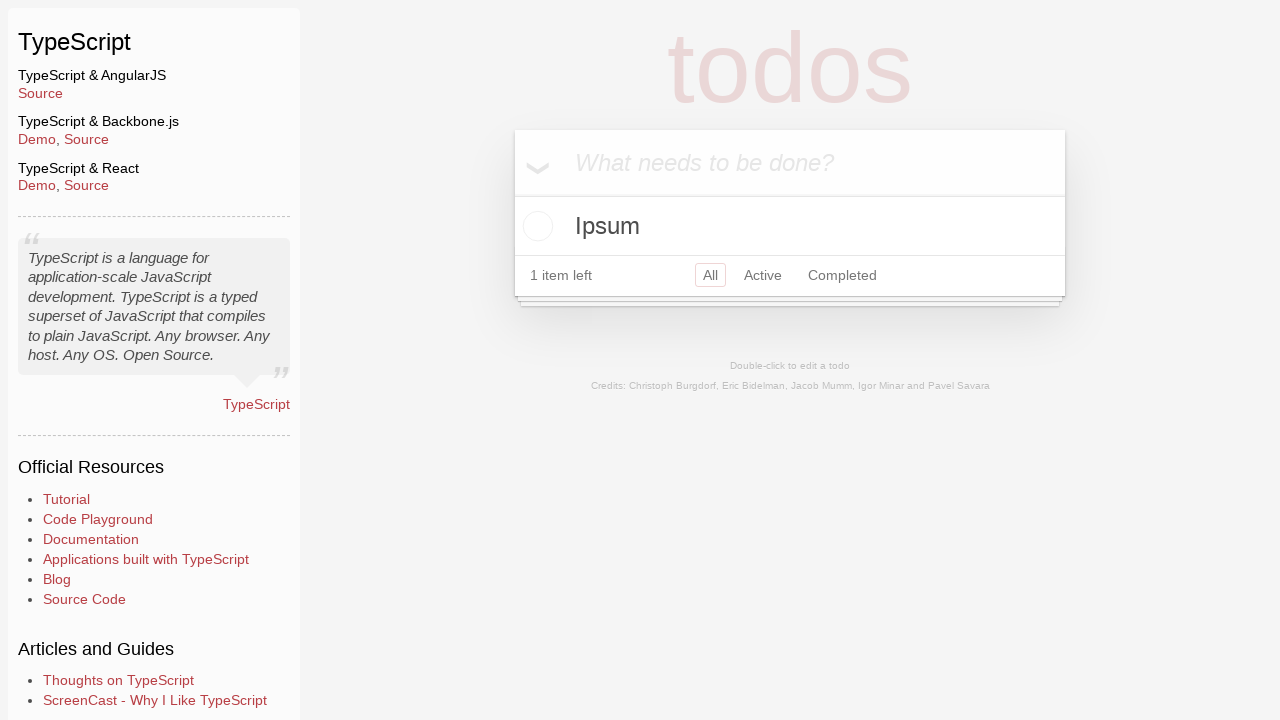